Tests dropdown selection functionality by selecting options using different methods (visible text, index, and value) and verifying the selections

Starting URL: https://v1.training-support.net/selenium/selects

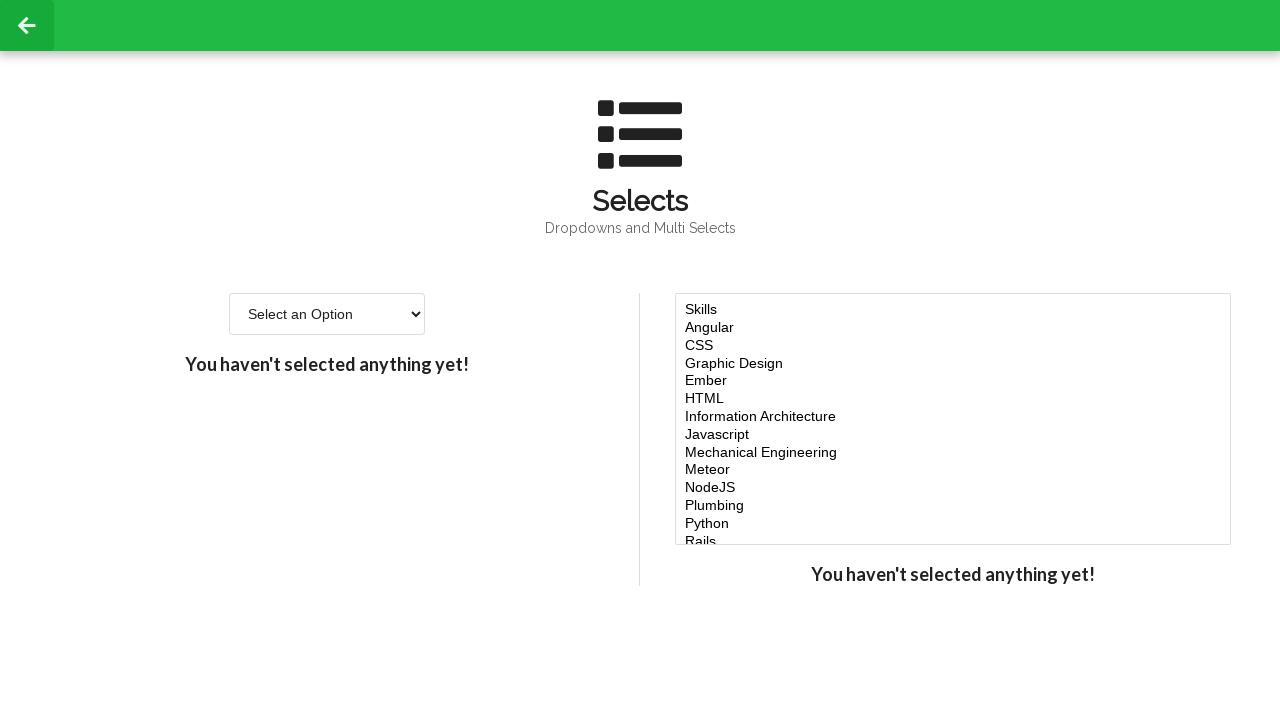

Located the single-select dropdown element
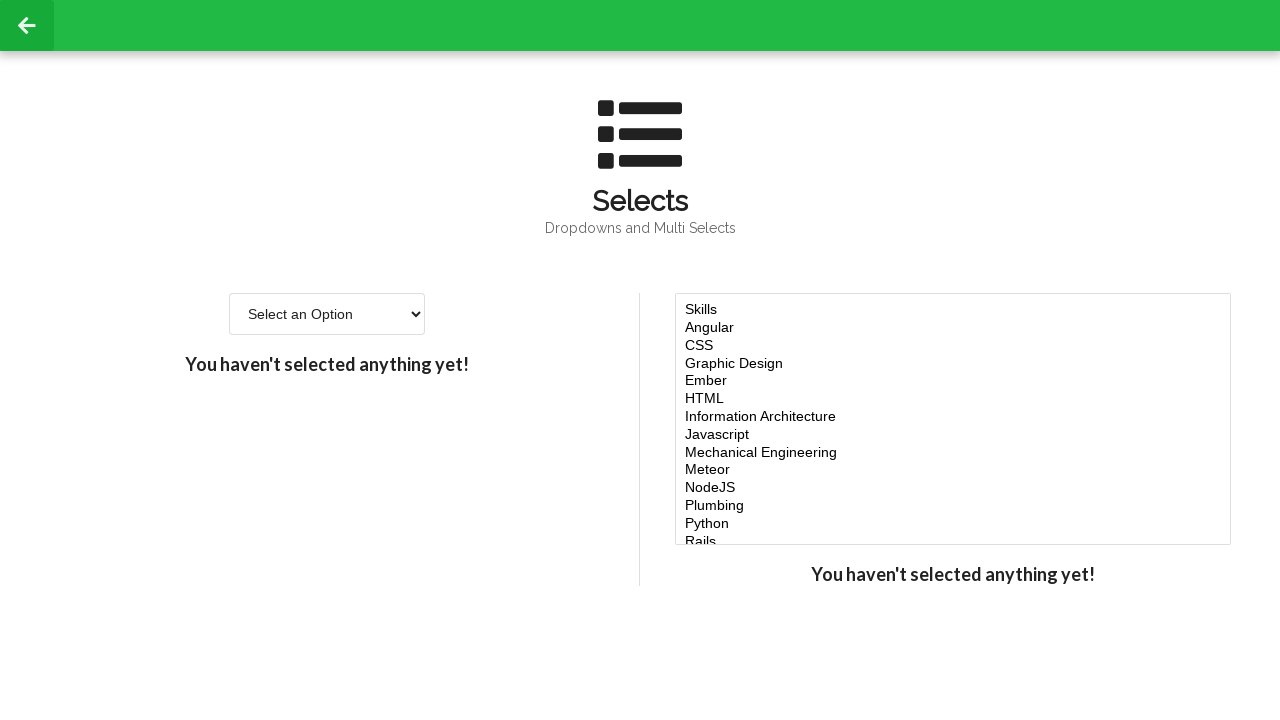

Selected 'Option 2' by visible text on #single-select
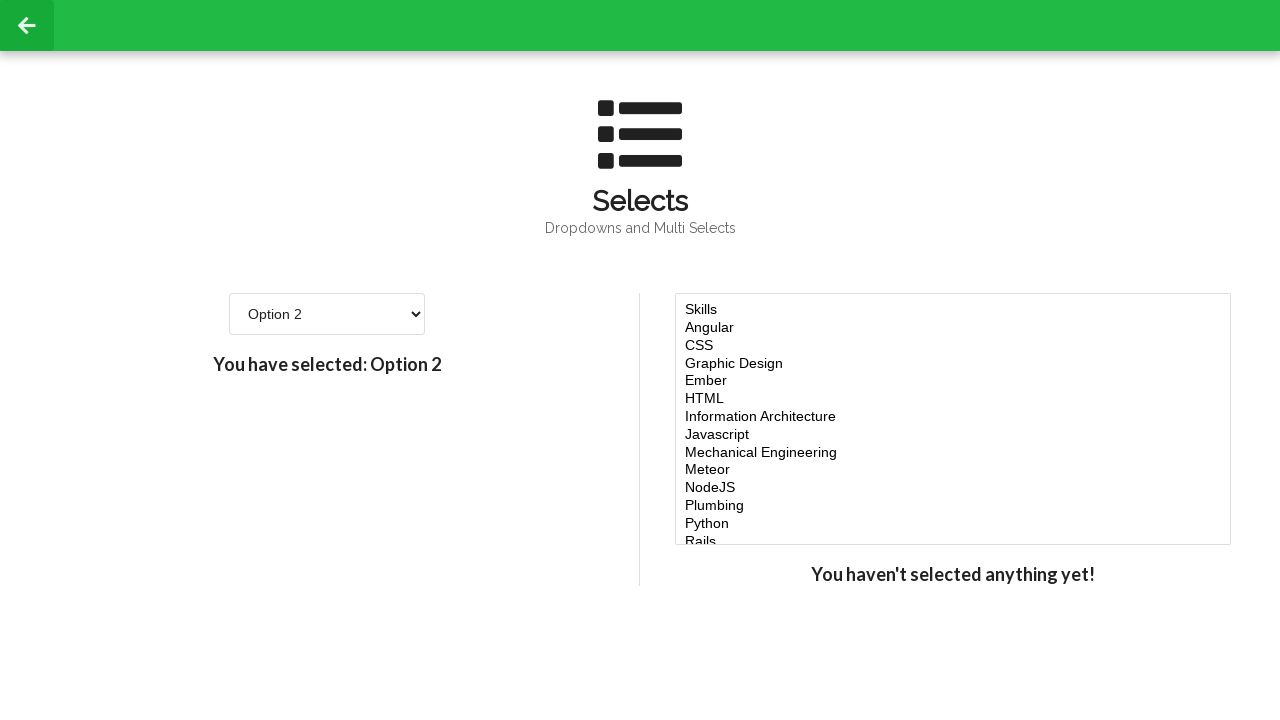

Verified selected option: Option 2
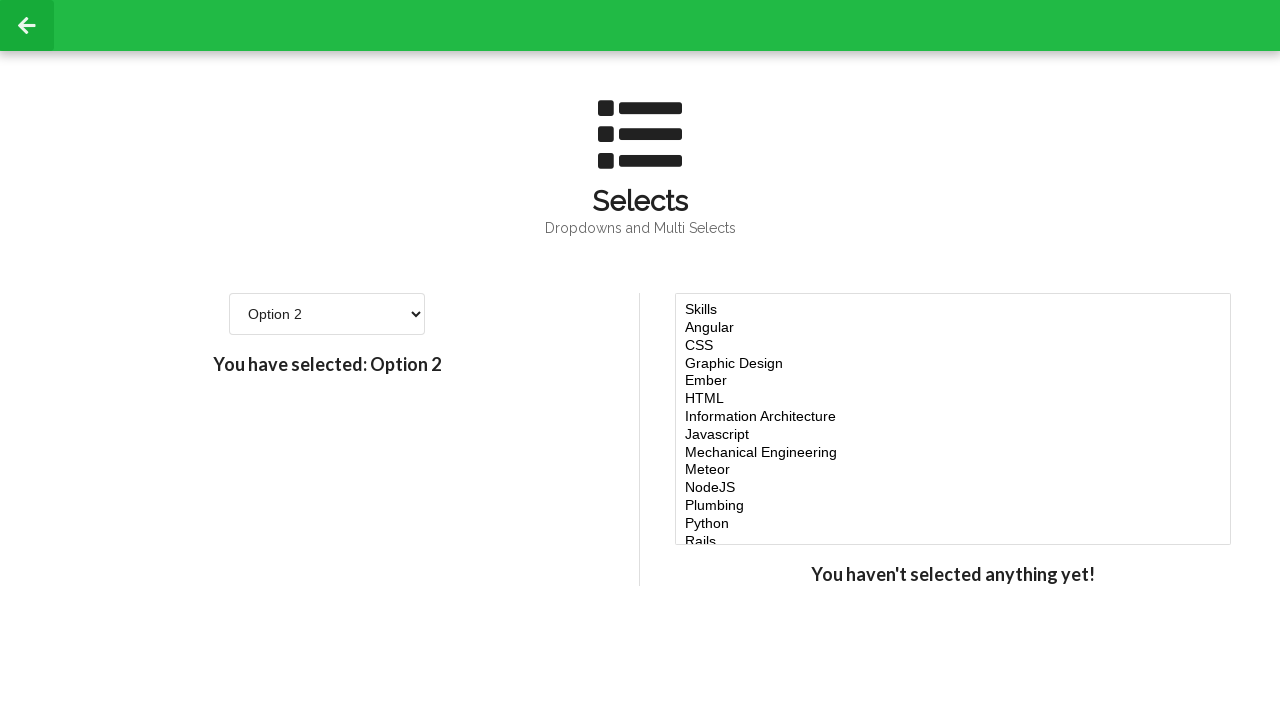

Selected option at index 3 on #single-select
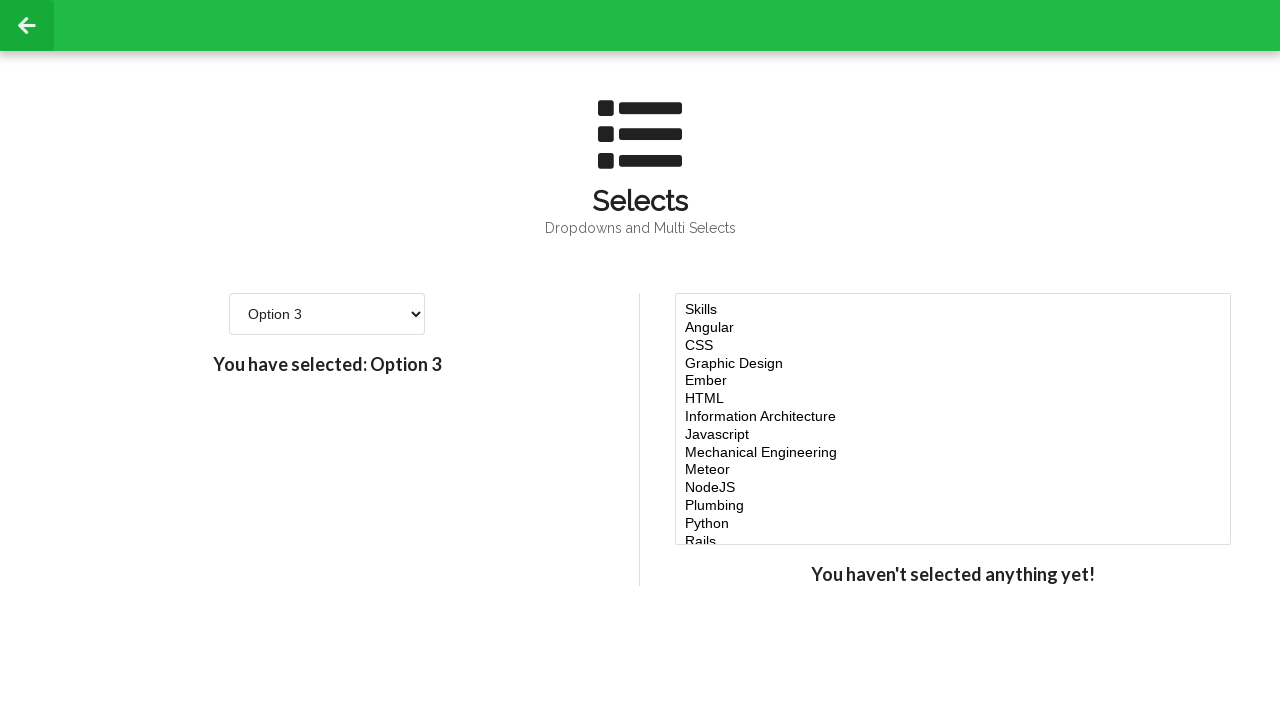

Verified selected option: Option 3
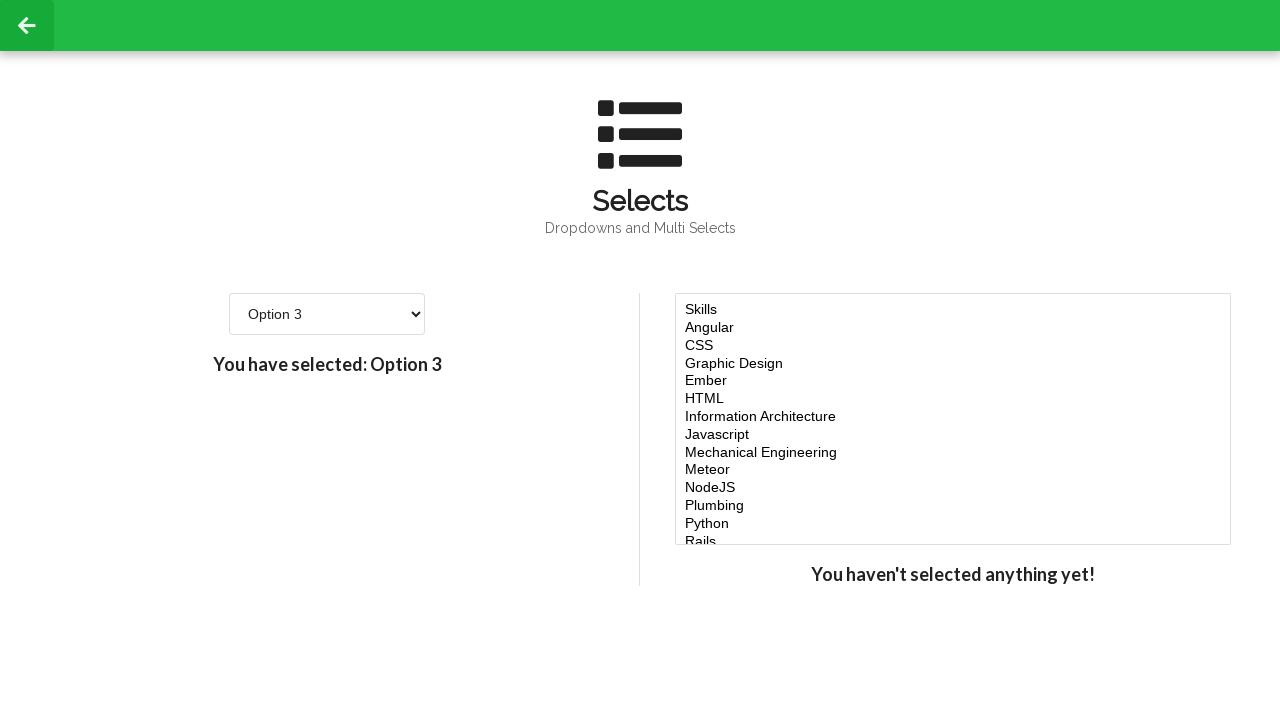

Selected option with value '4' on #single-select
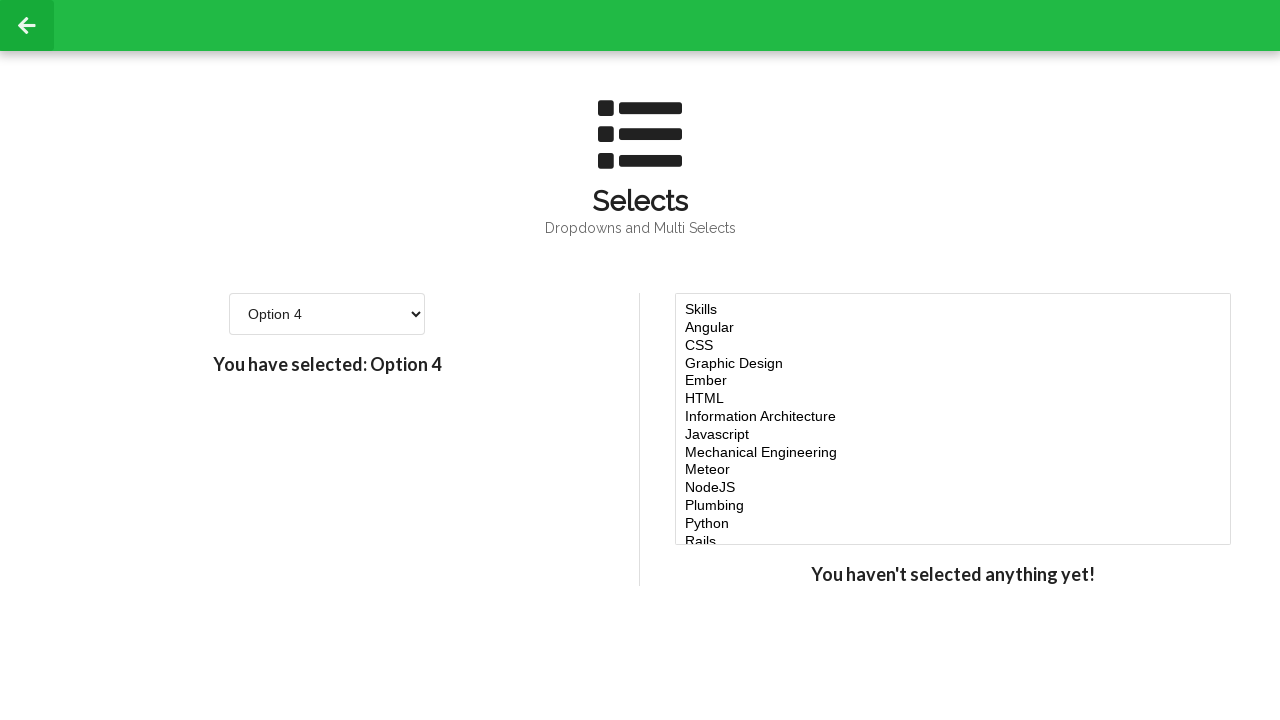

Verified selected option: Option 4
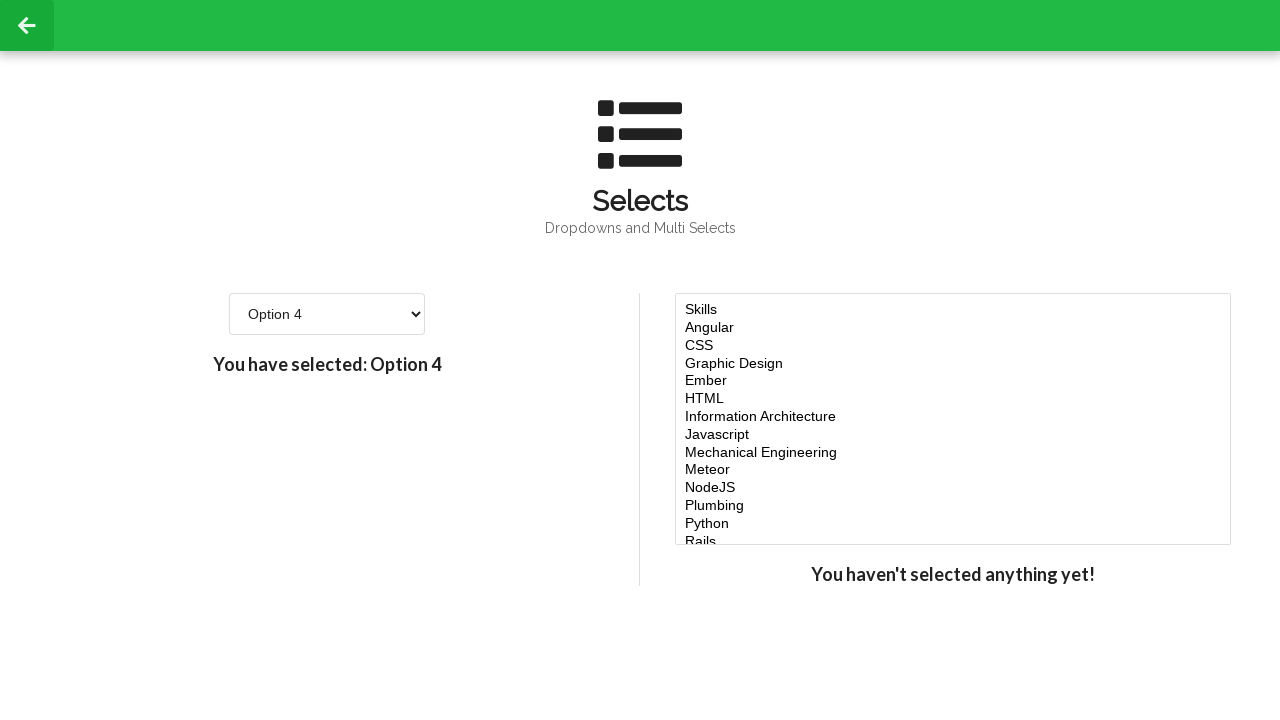

Retrieved all 7 options from the dropdown
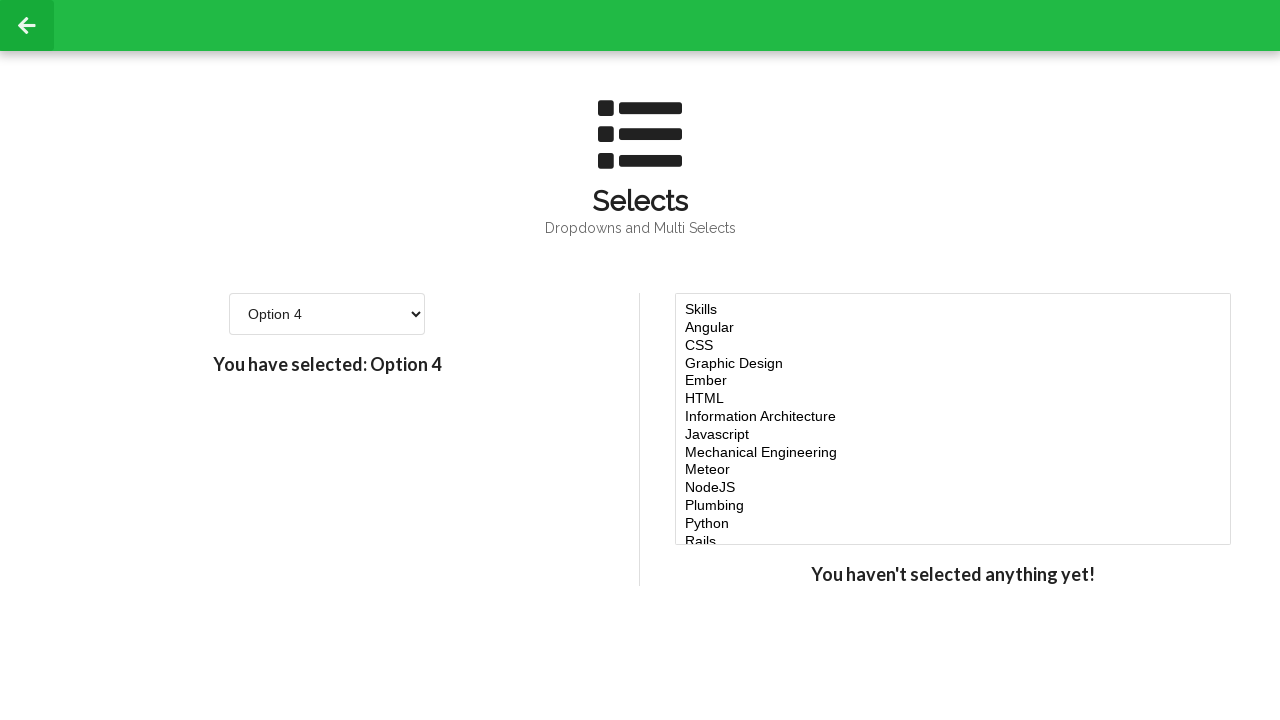

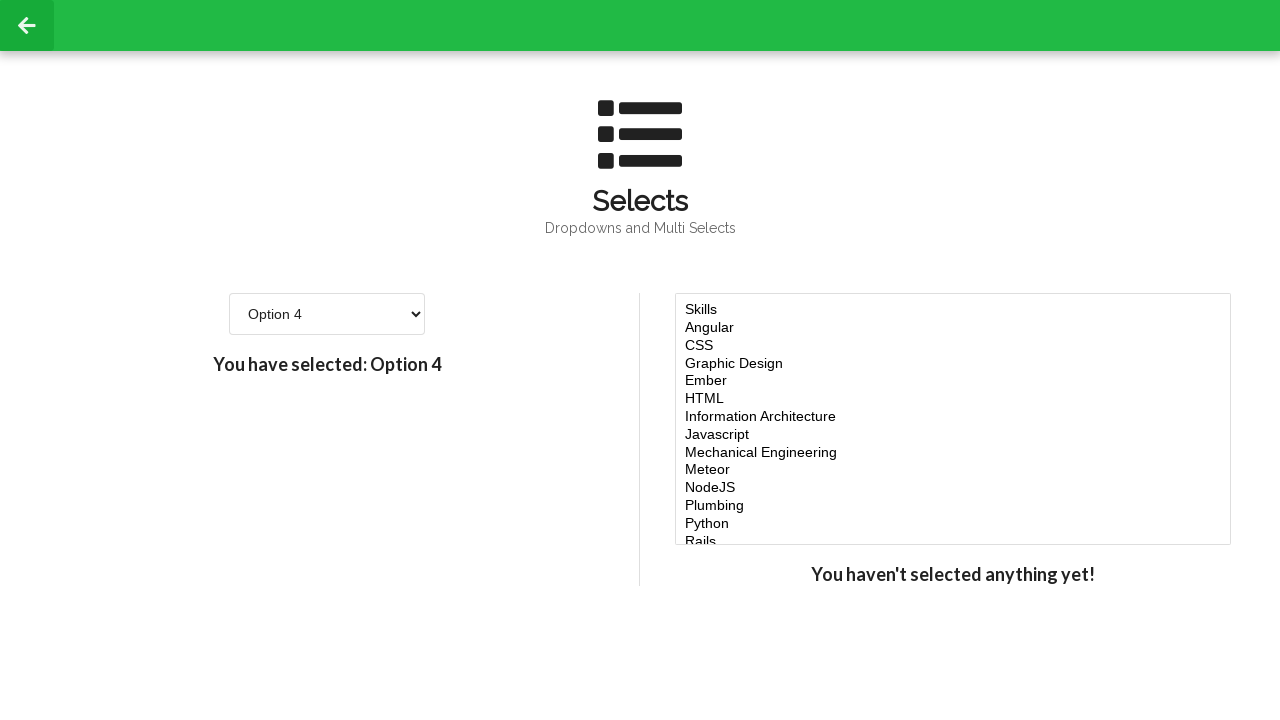